Clicks on the Carrot product by finding its image element using alt attribute

Starting URL: https://rahulshettyacademy.com/seleniumPractise/#/

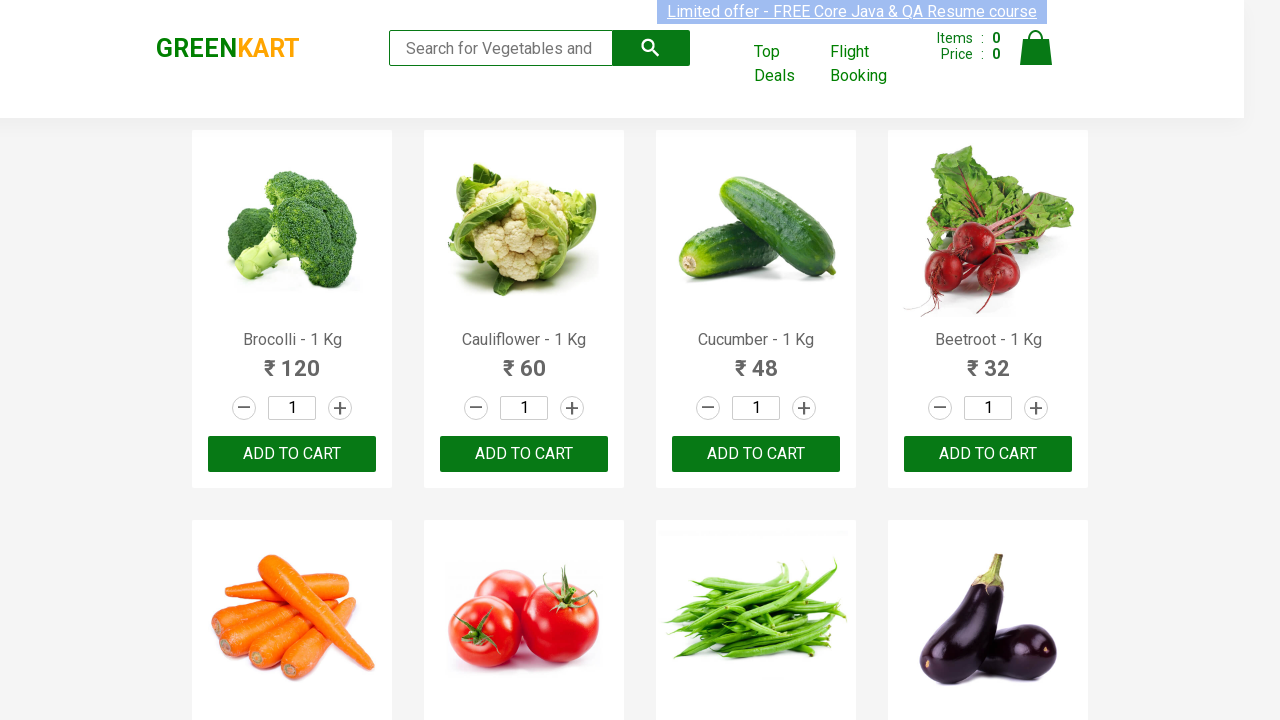

Waited for products to load on the page
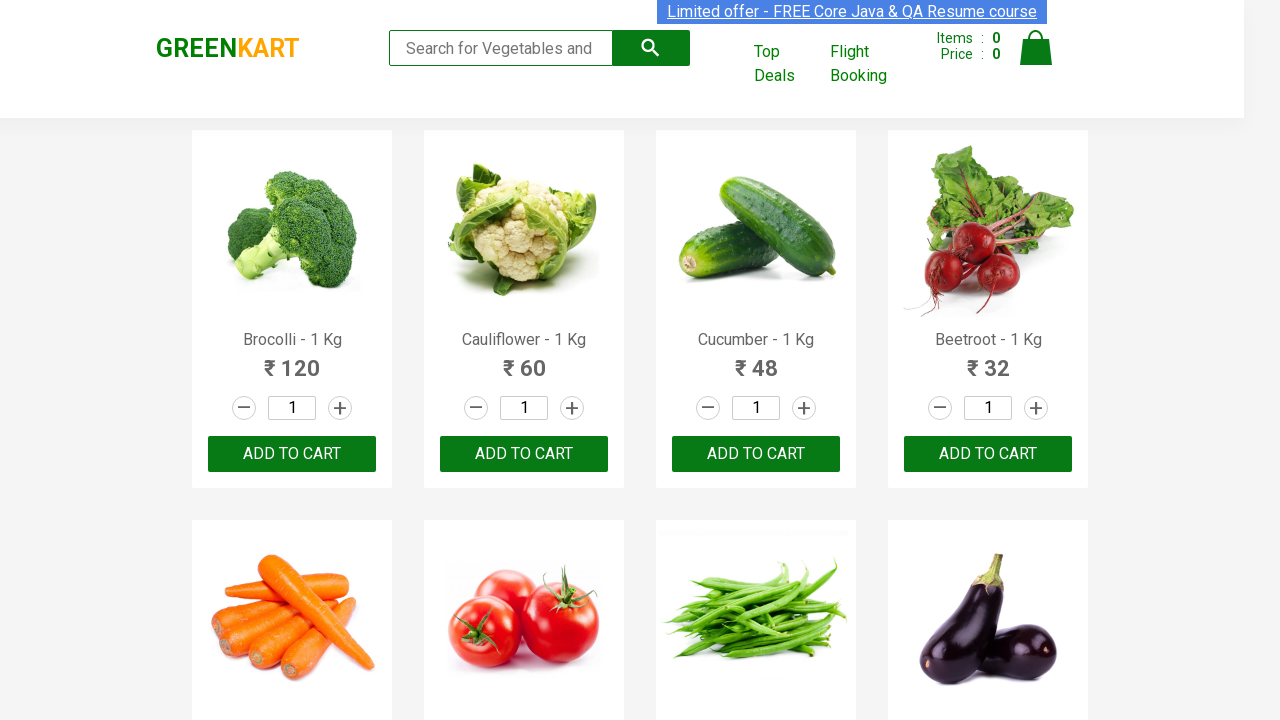

Clicked on Carrot product by finding its image element using alt attribute at (292, 620) on .products .product img[alt="Carrot - 1 Kg"]
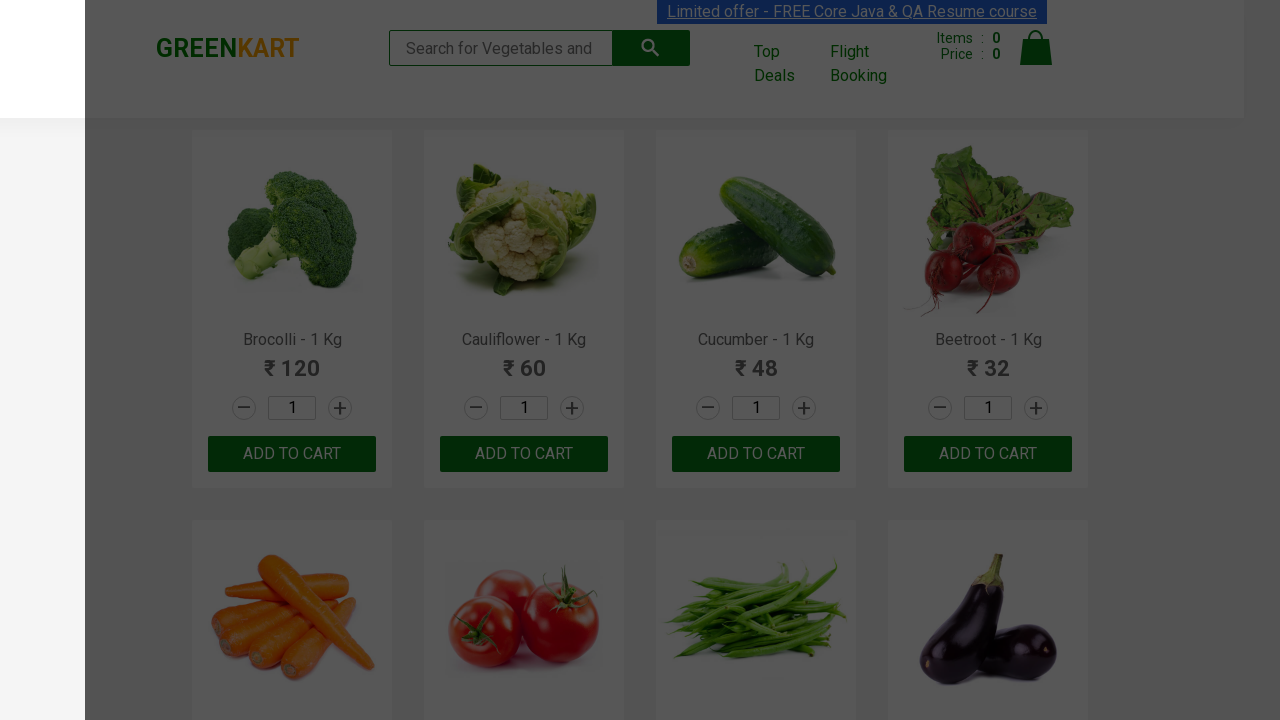

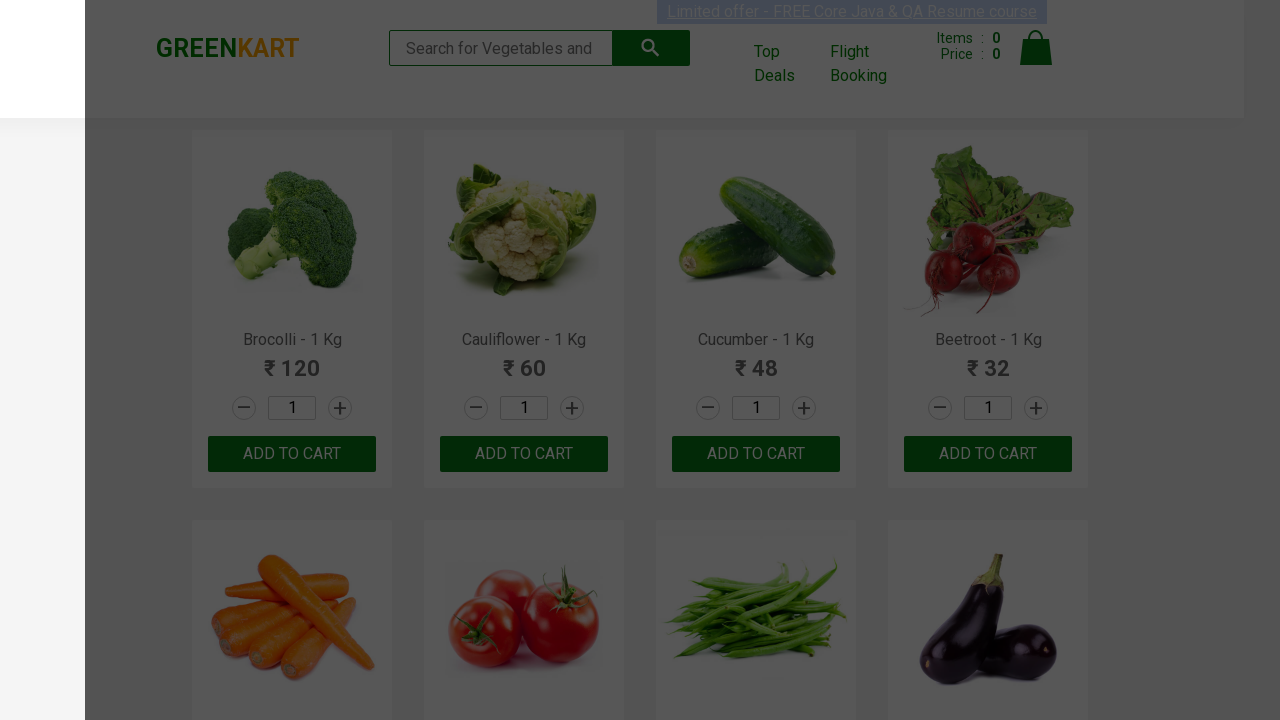